Tests JavaScript alert handling functionality including simple alerts, timed alerts, confirm dialogs, and prompt dialogs with accept, dismiss, and text input operations.

Starting URL: https://demoqa.com/alerts

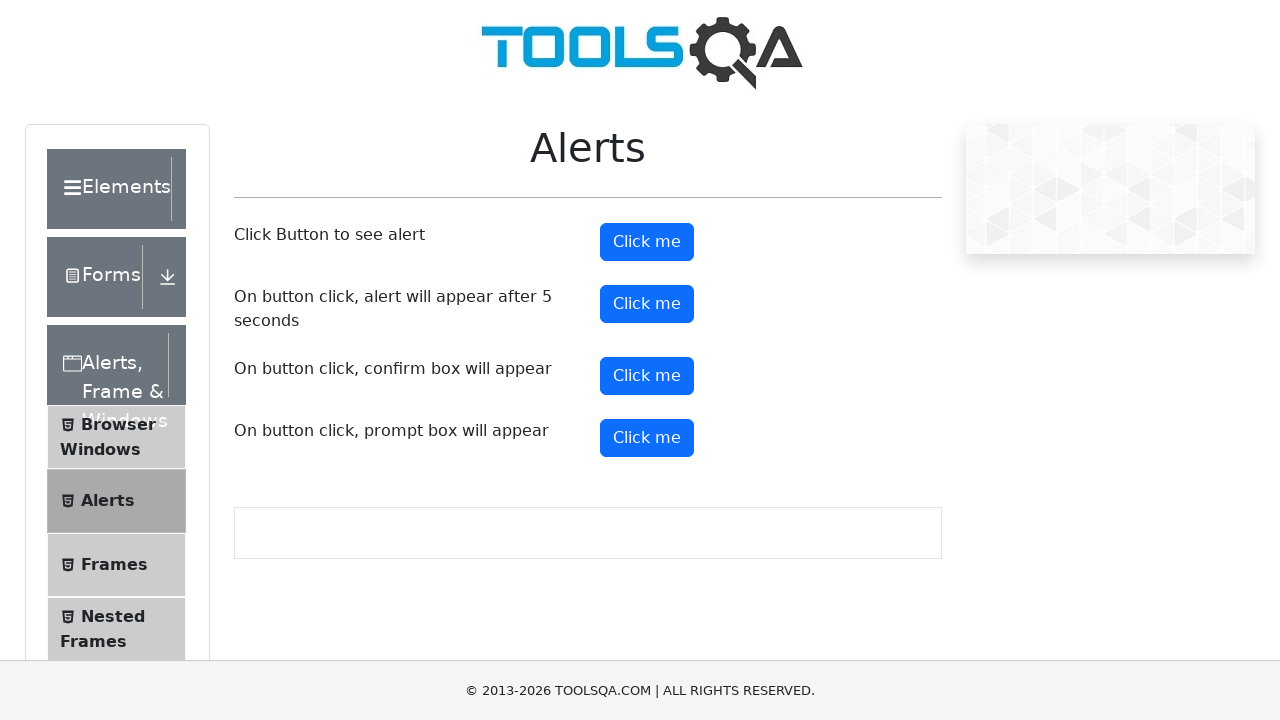

Set up dialog handler to accept simple alert
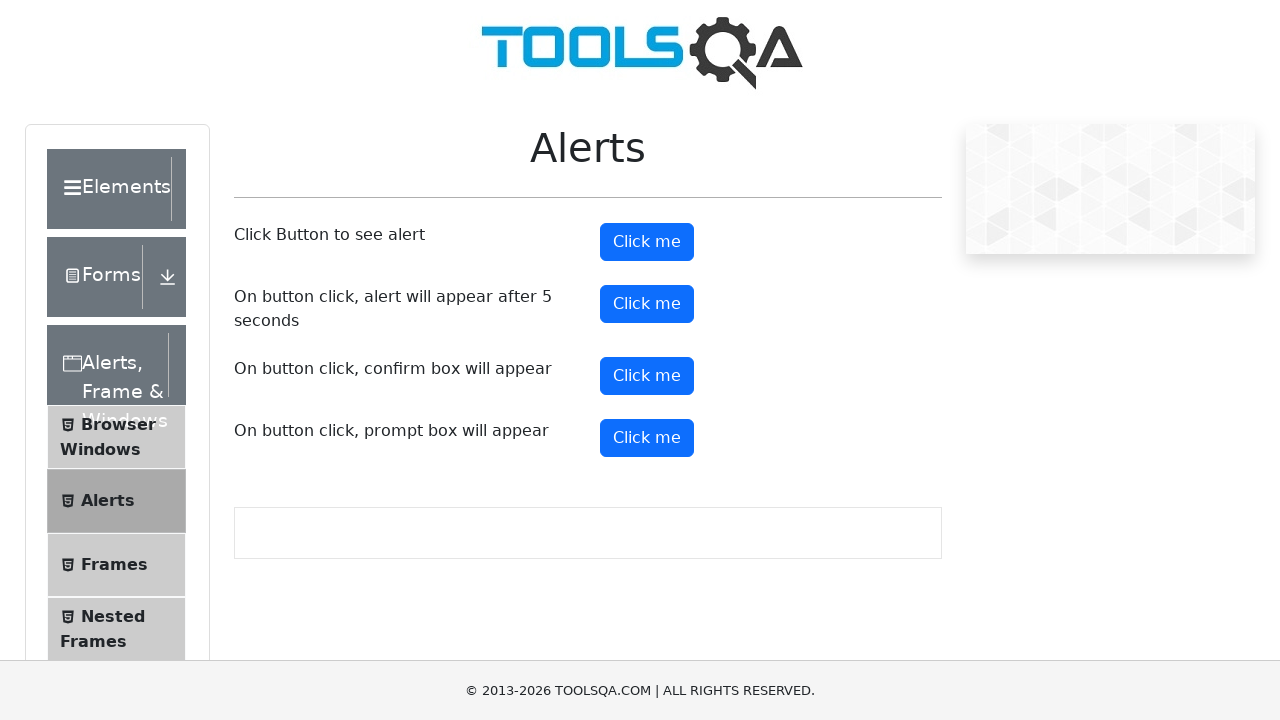

Clicked simple alert button at (647, 242) on button#alertButton
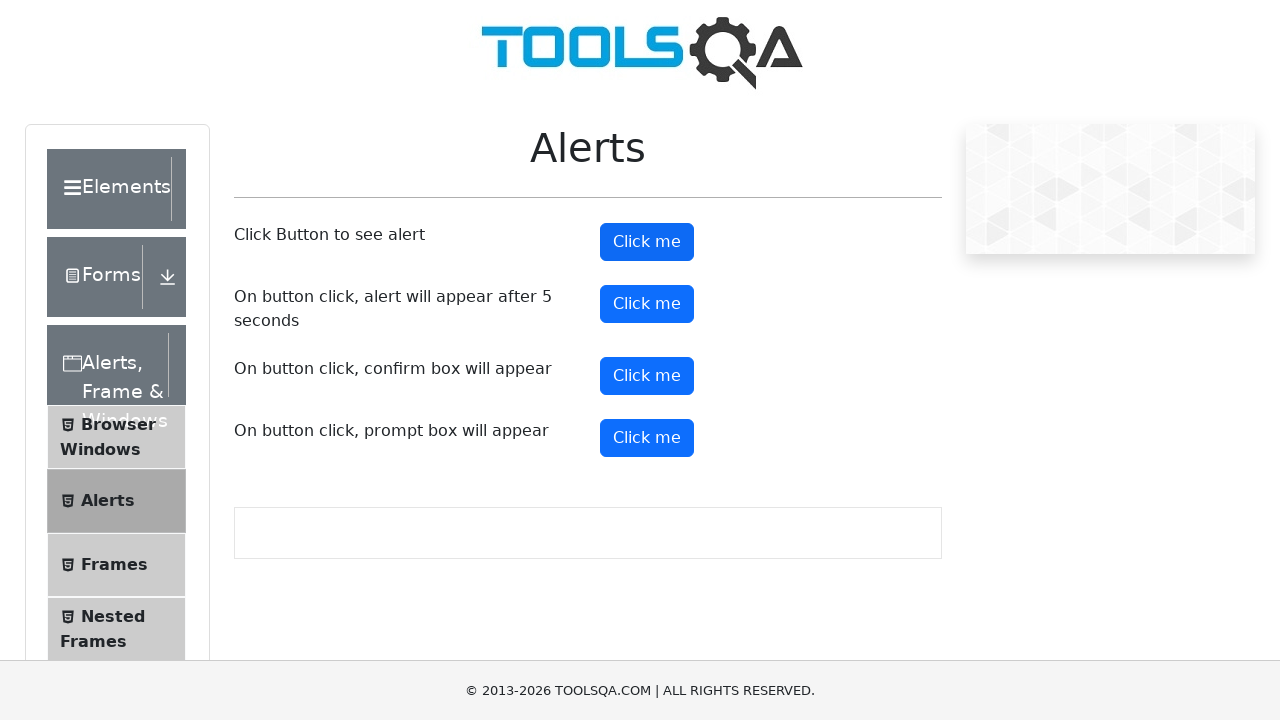

Set up dialog handler to accept timed alert
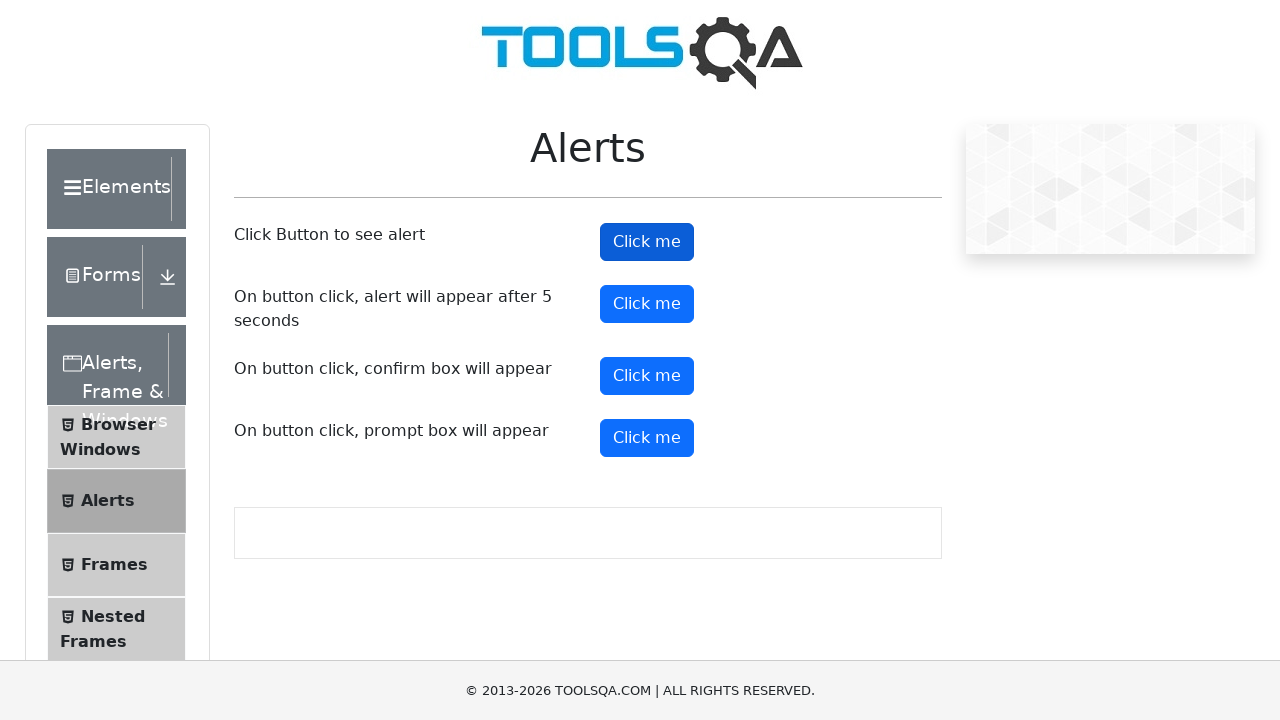

Clicked timer alert button at (647, 304) on #timerAlertButton
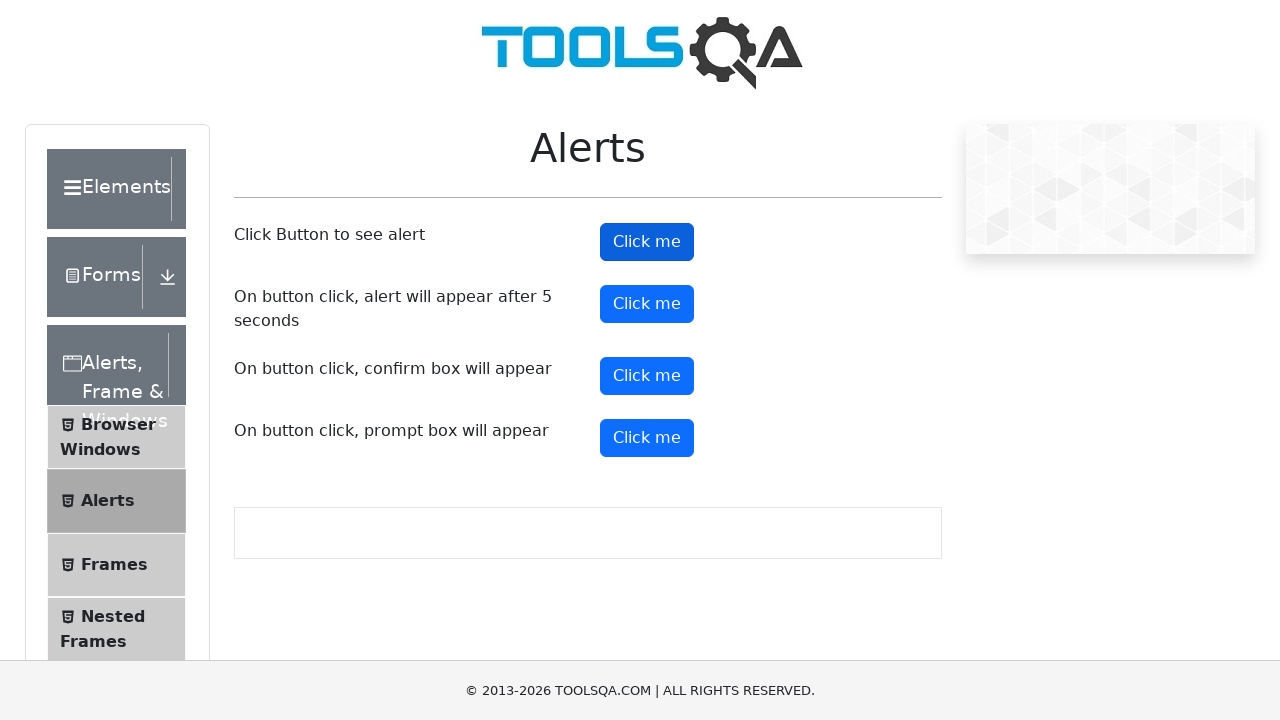

Waited 5.5 seconds for timed alert to appear
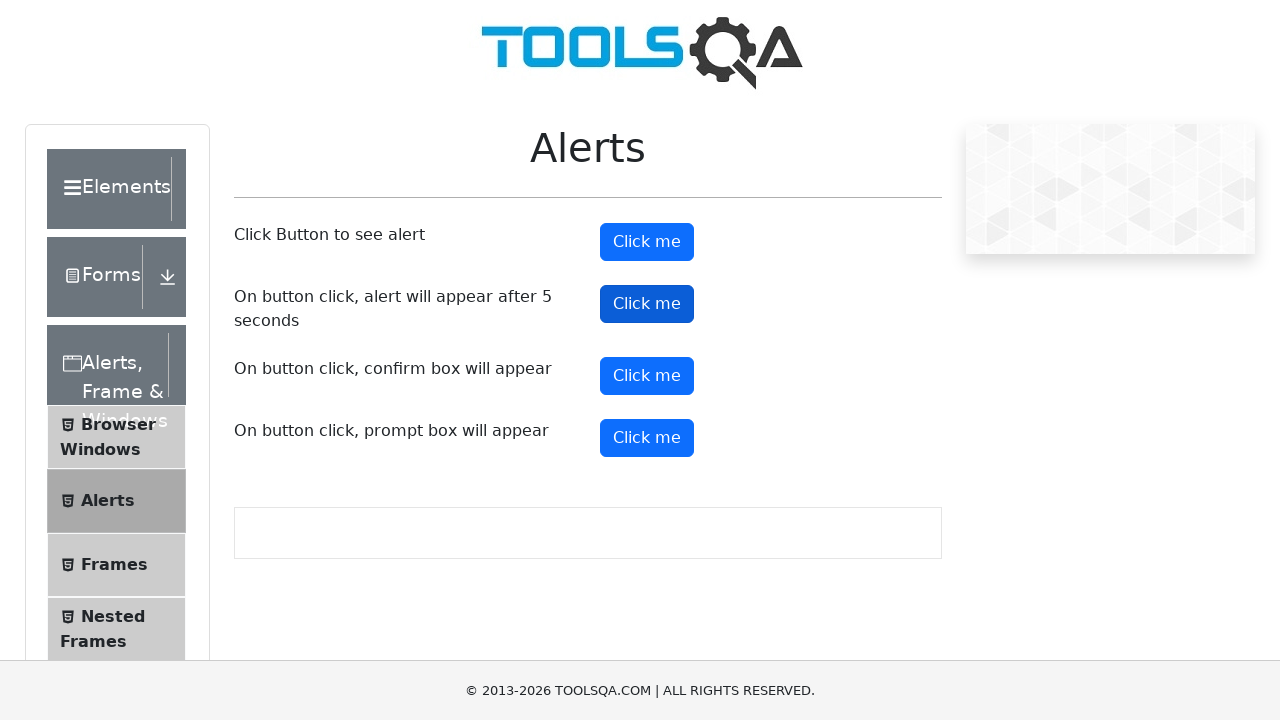

Set up dialog handler to dismiss confirm dialog
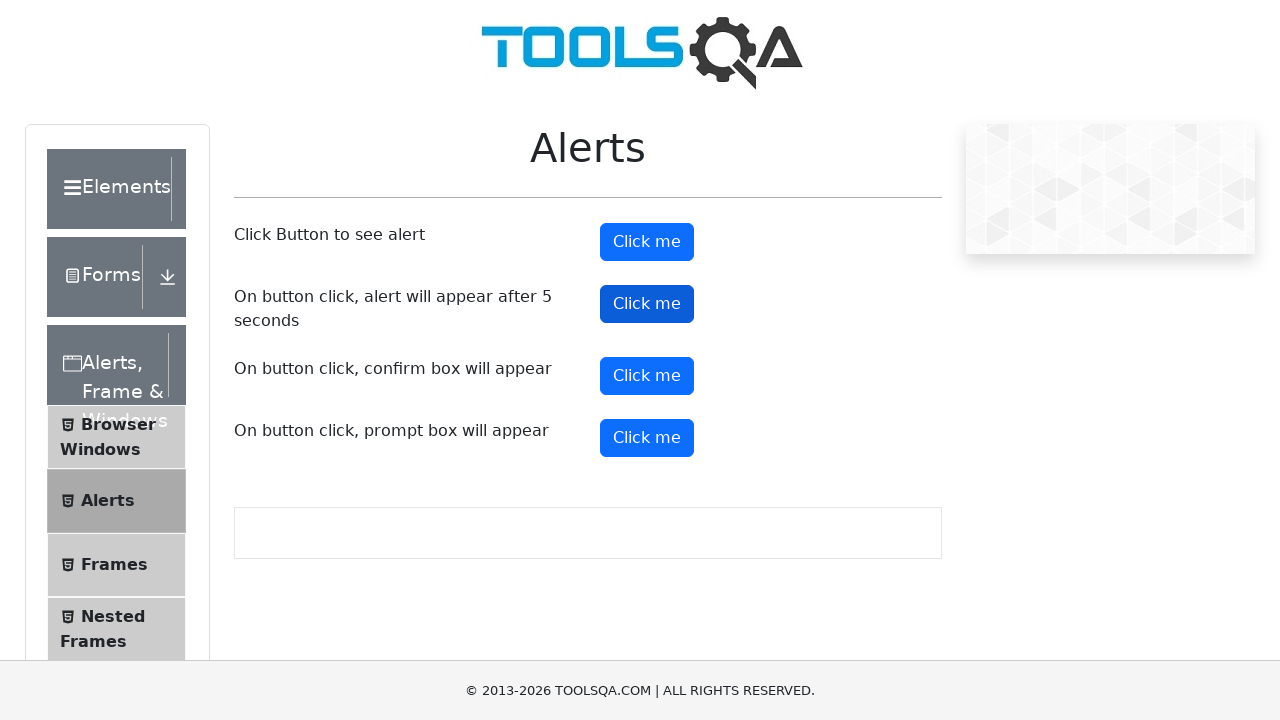

Clicked confirm button at (647, 376) on #confirmButton
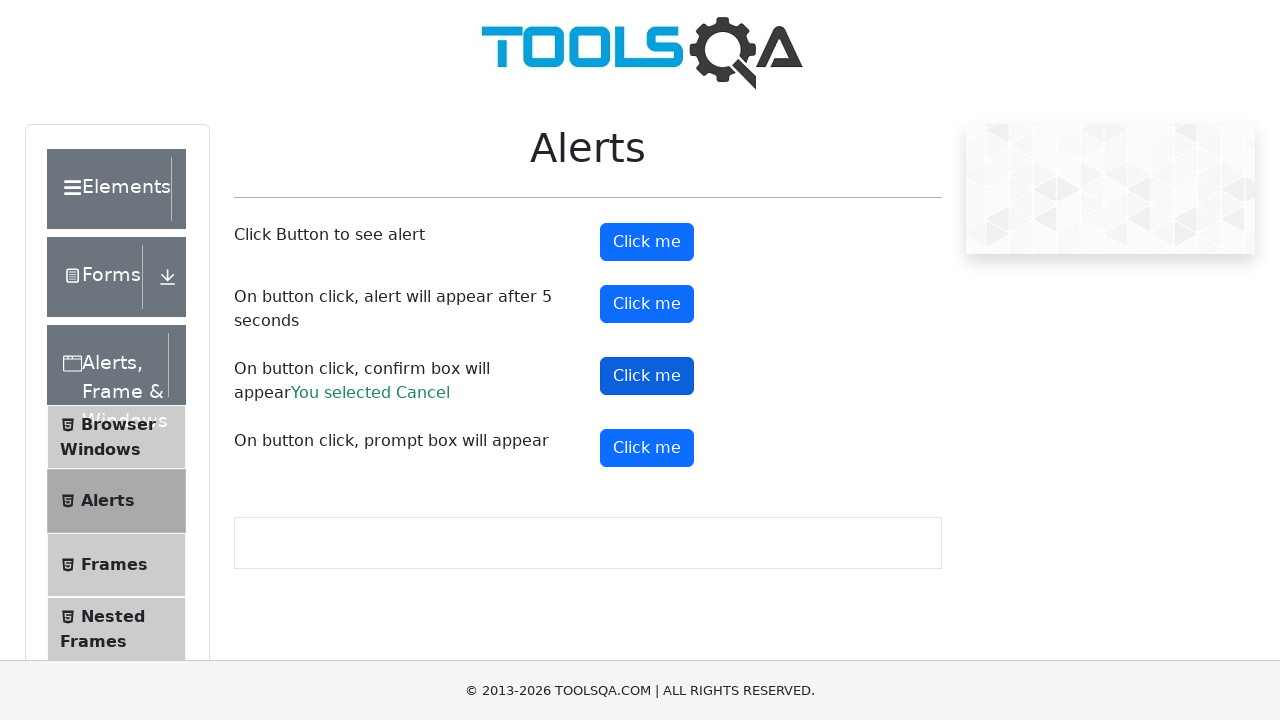

Confirm result message appeared
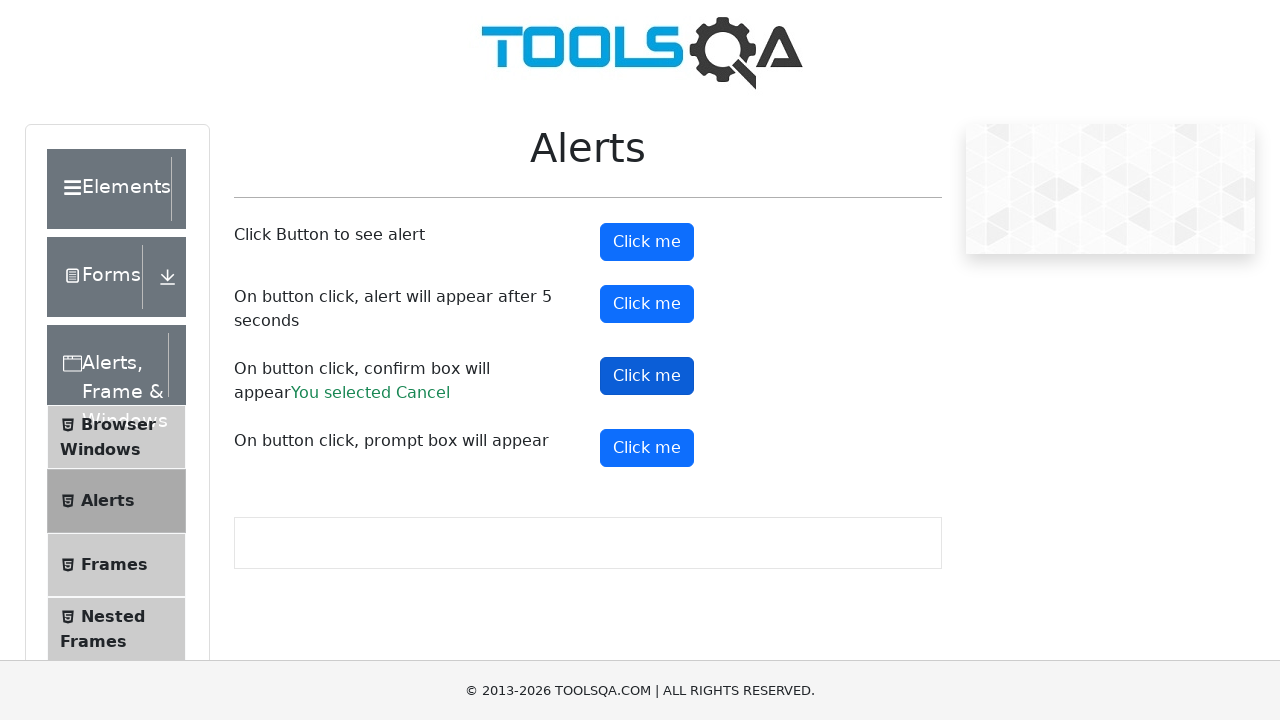

Set up dialog handler to accept prompt with text 'Meera Jadkar'
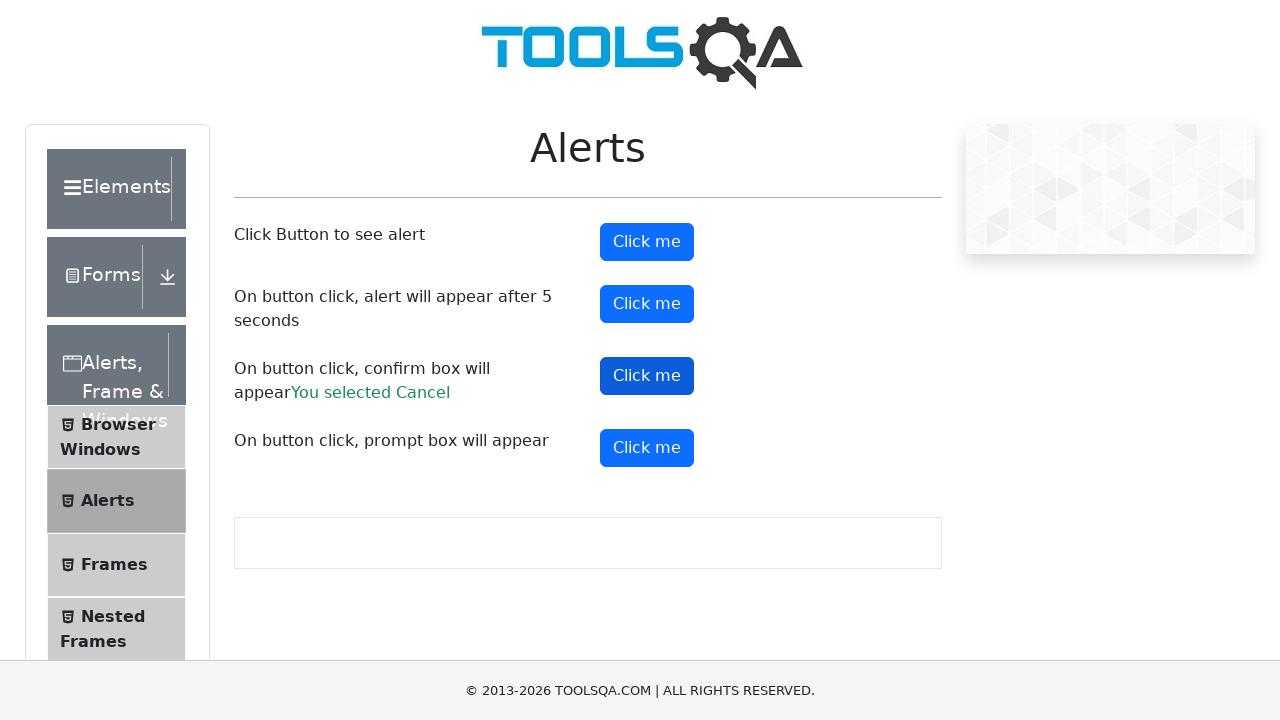

Clicked prompt button at (647, 448) on button#promtButton
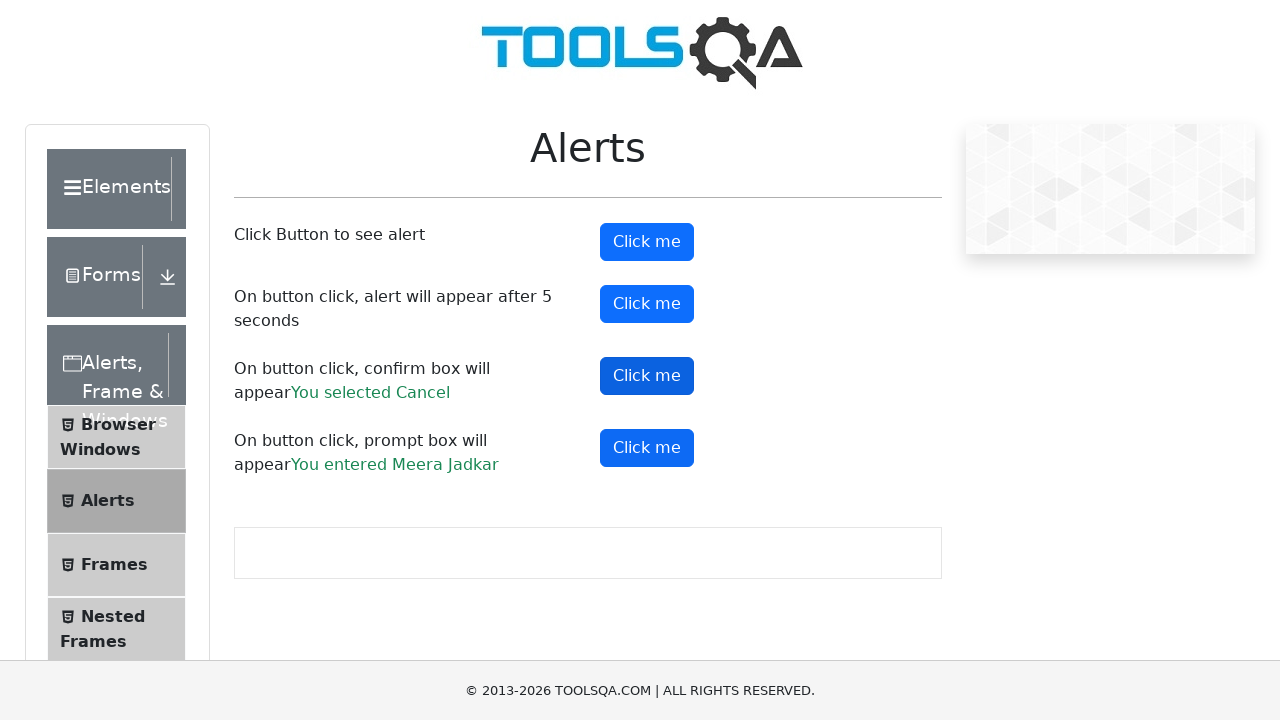

Prompt result message appeared
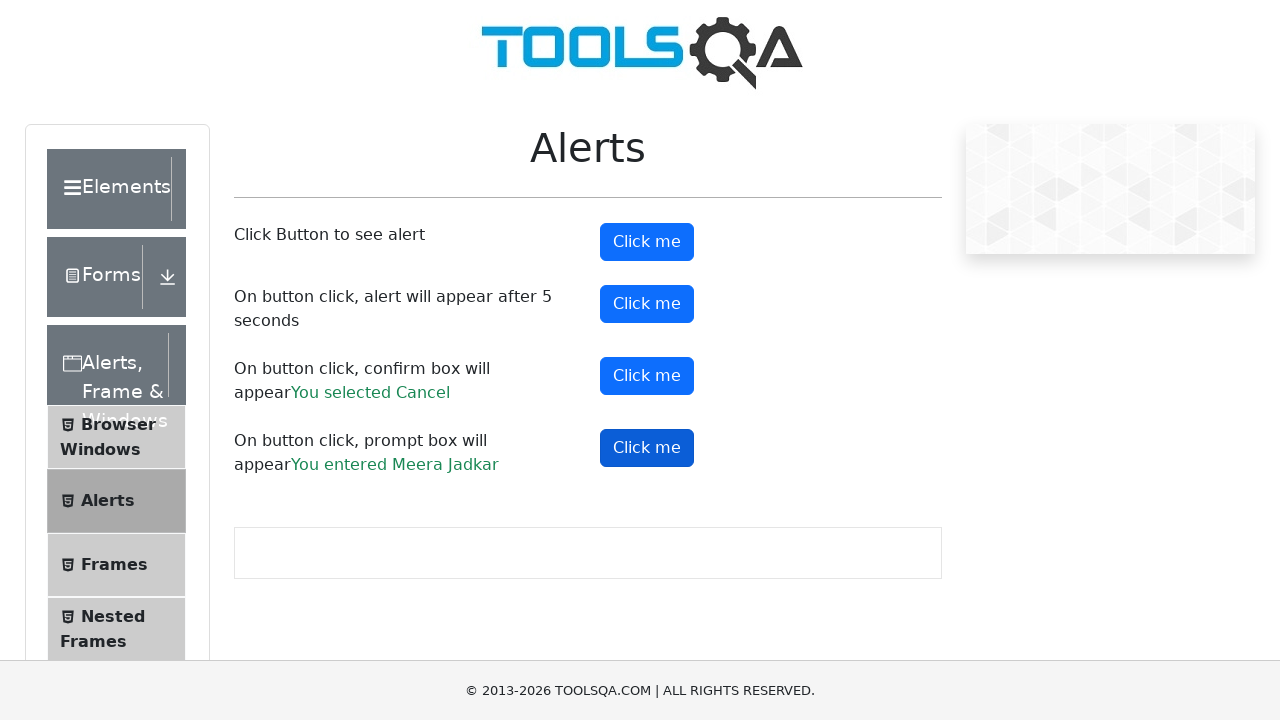

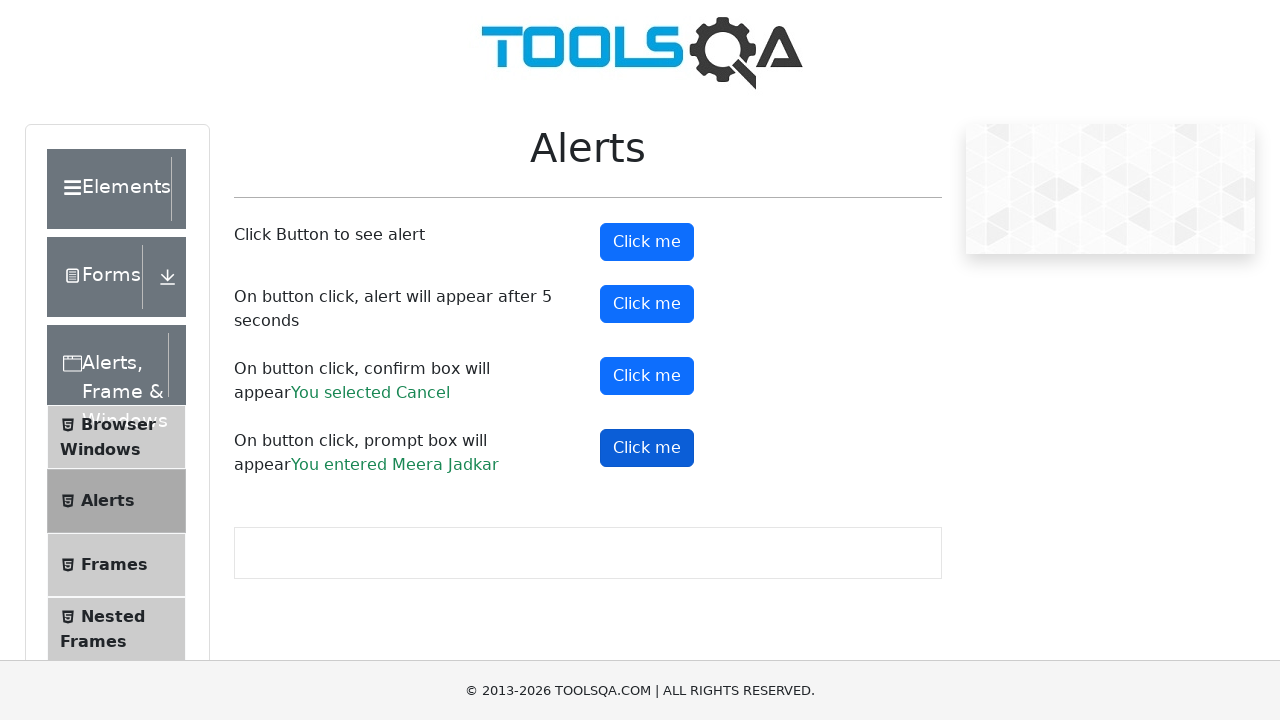